Waits for a price condition to be met, then solves a mathematical problem by extracting a value, calculating the result, and submitting the answer

Starting URL: http://suninjuly.github.io/explicit_wait2.html

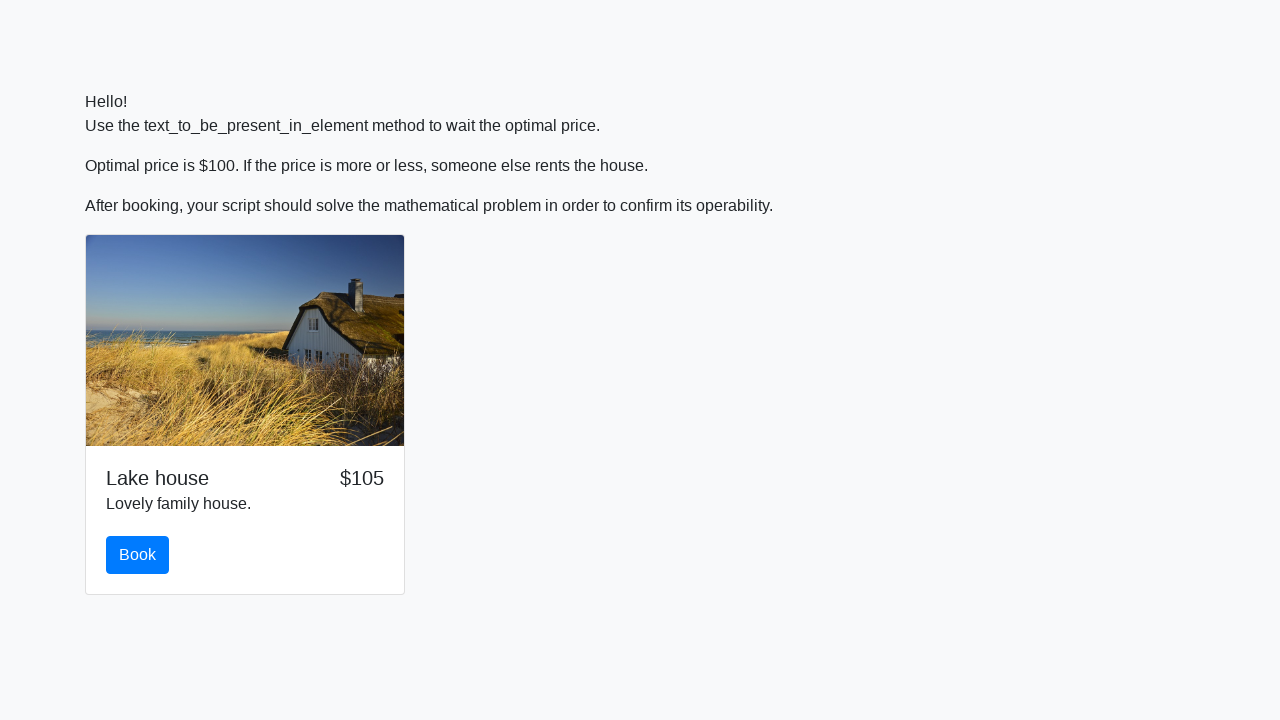

Waited for price to reach $100
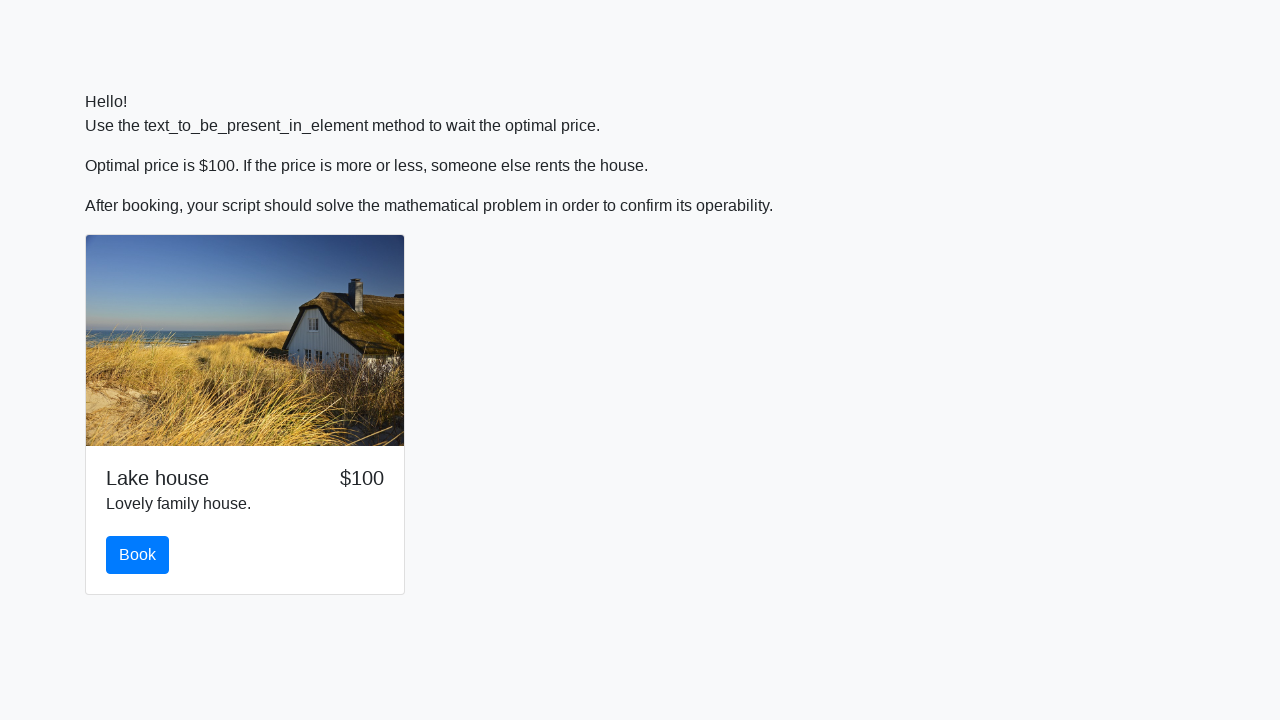

Clicked the book button after price condition met at (138, 555) on #book
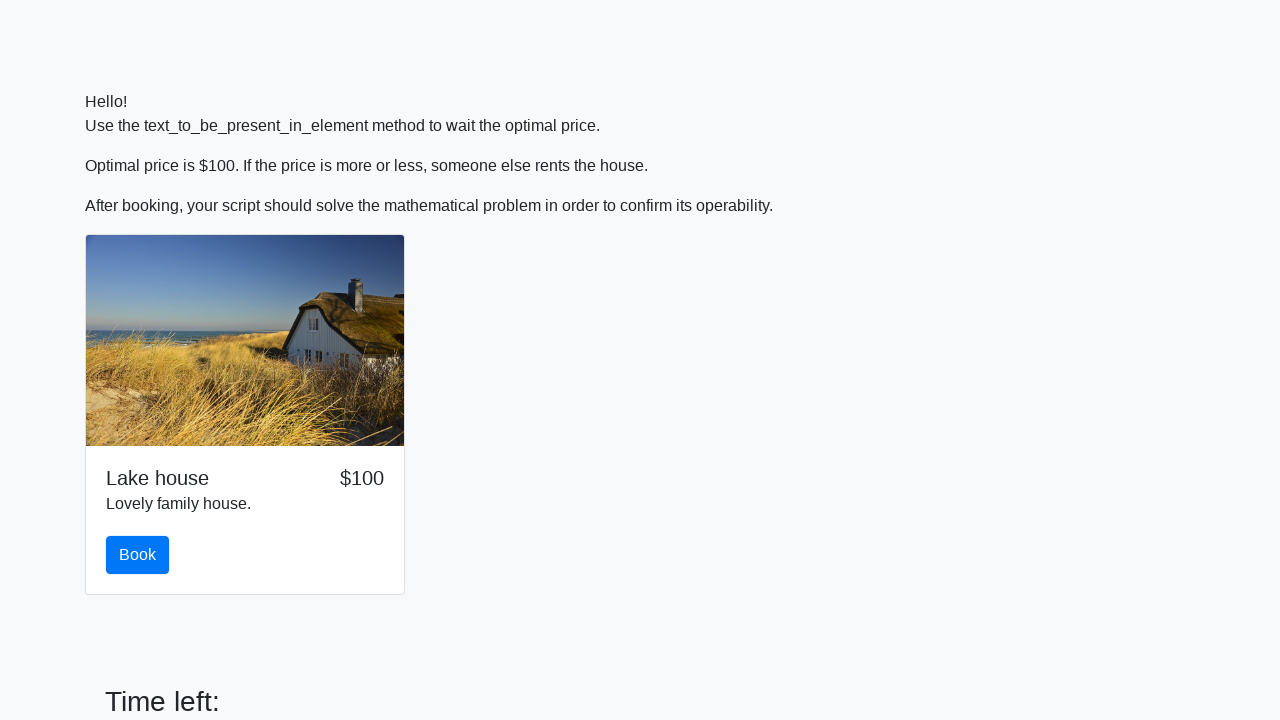

Extracted value 886 from input_value element
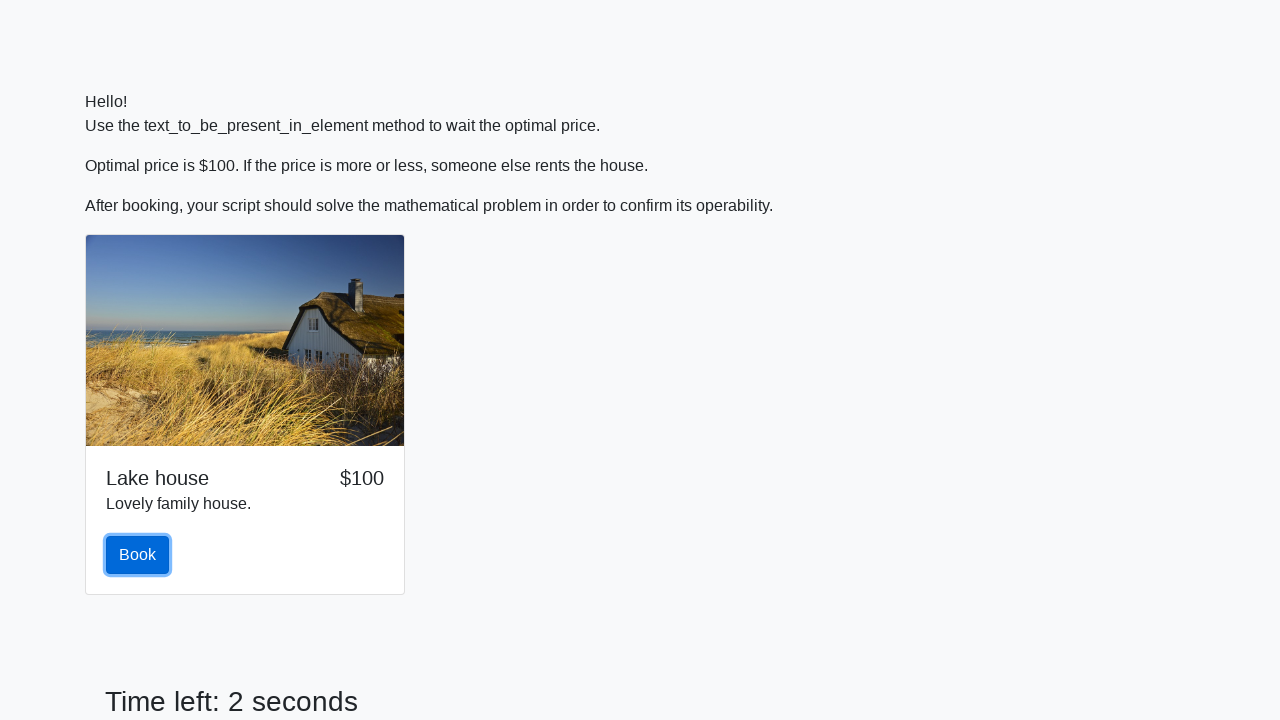

Calculated result: -0.16281487582460227
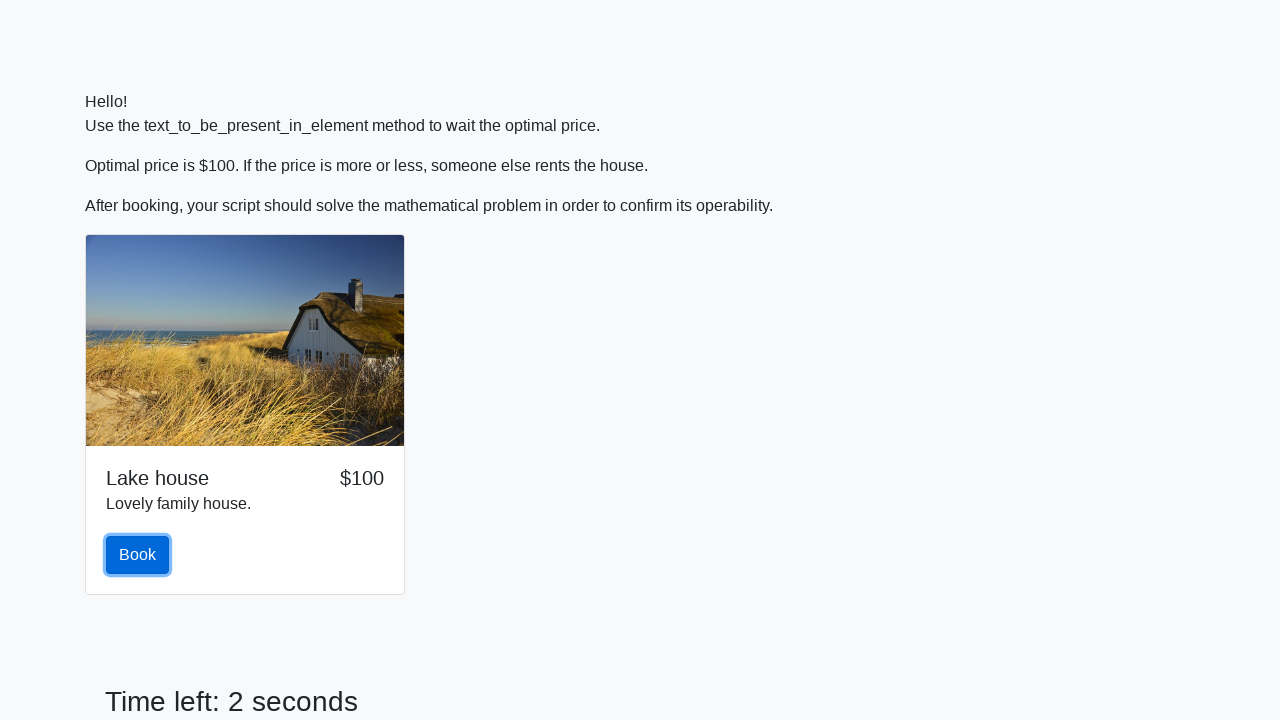

Filled answer field with calculated result on #answer
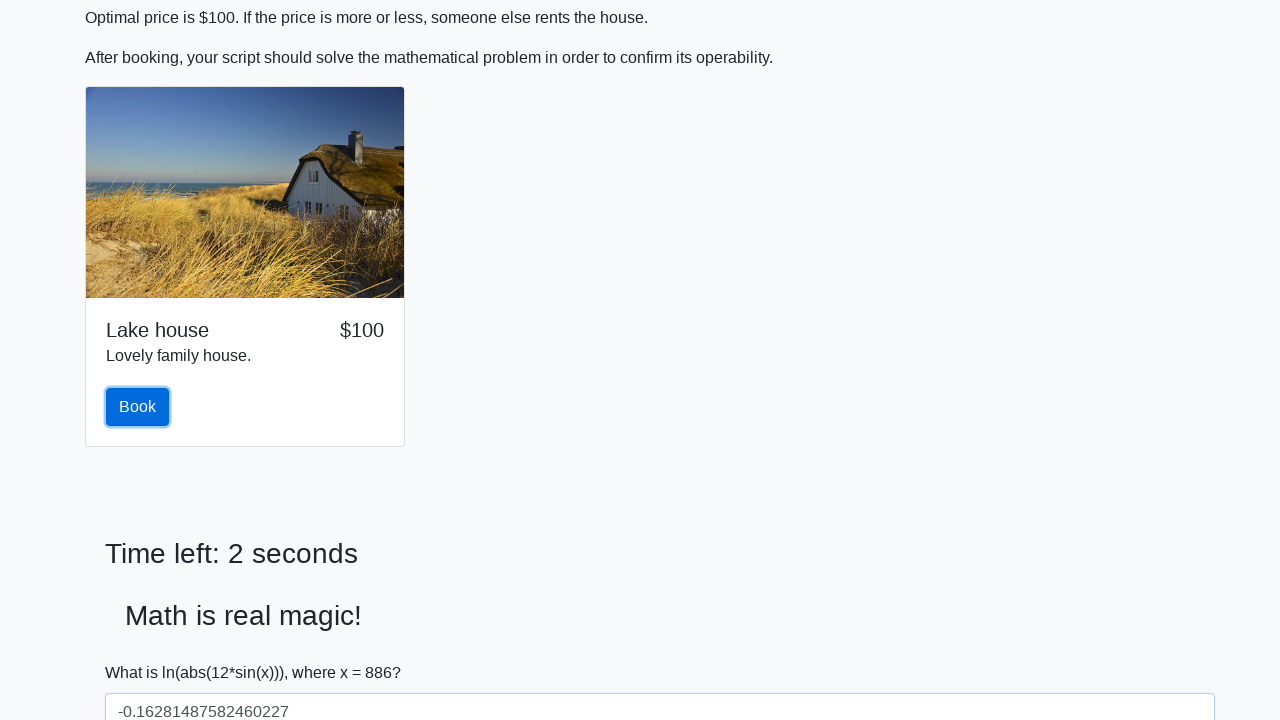

Clicked solve button to submit the answer at (143, 651) on #solve
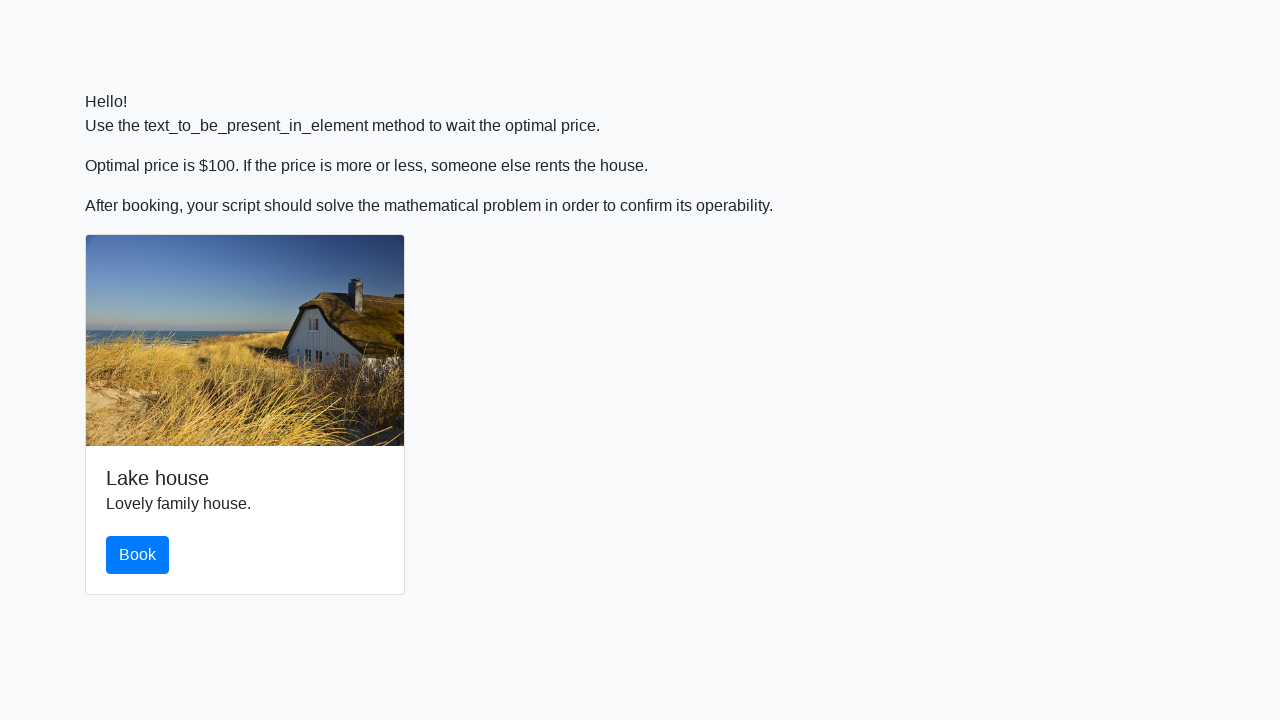

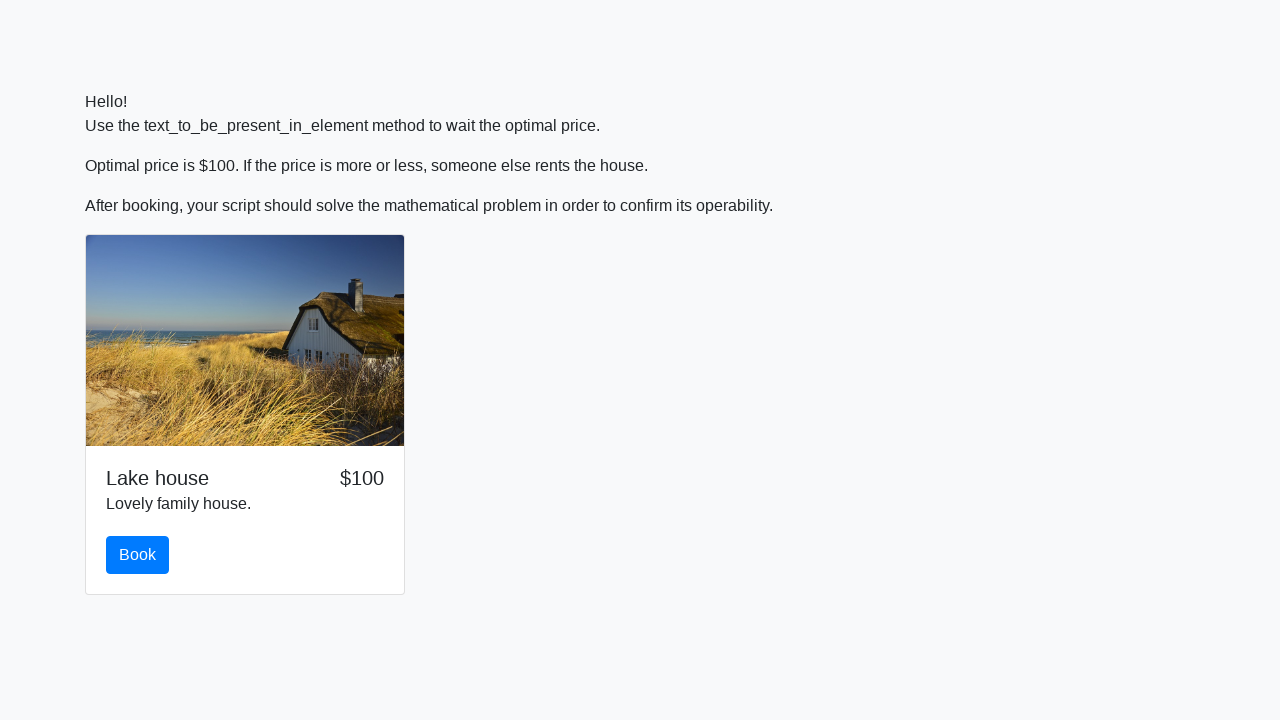